Tests JavaScript confirmation alert handling by clicking a button to trigger the alert, accepting it, and verifying the result message displays correctly.

Starting URL: http://the-internet.herokuapp.com/javascript_alerts

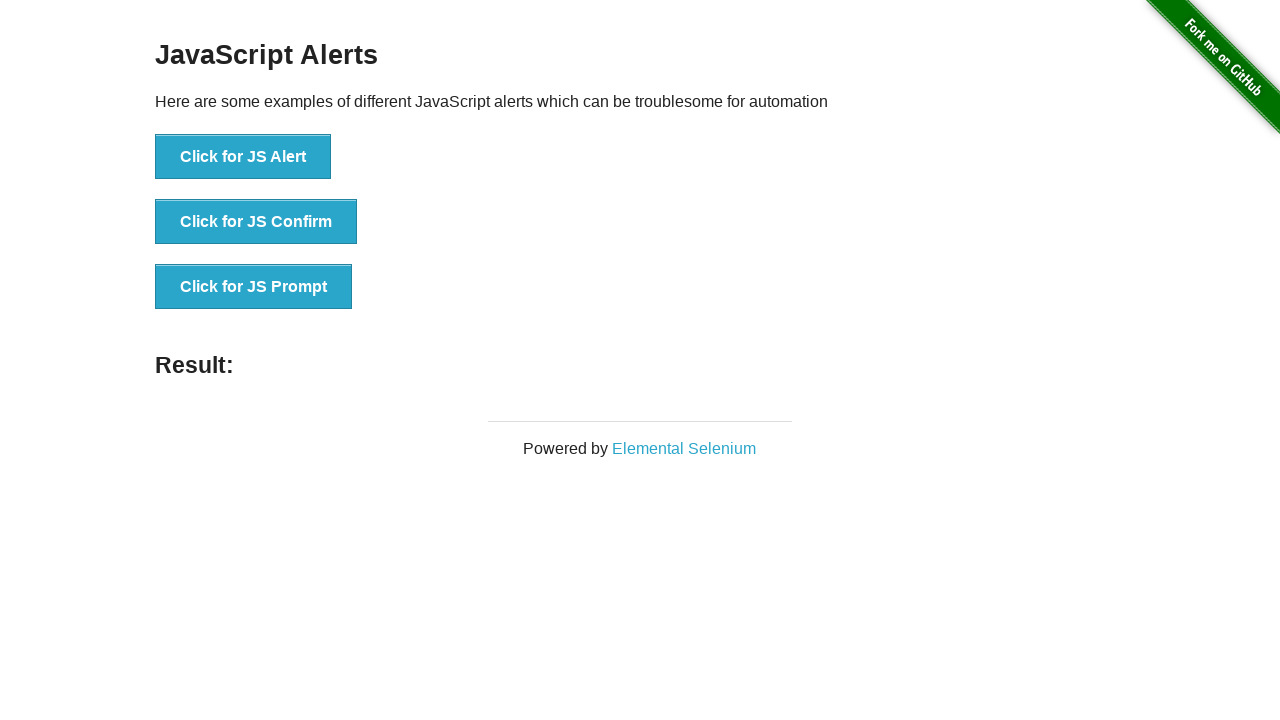

Clicked the confirmation alert button (second button) at (256, 222) on .example li:nth-child(2) button
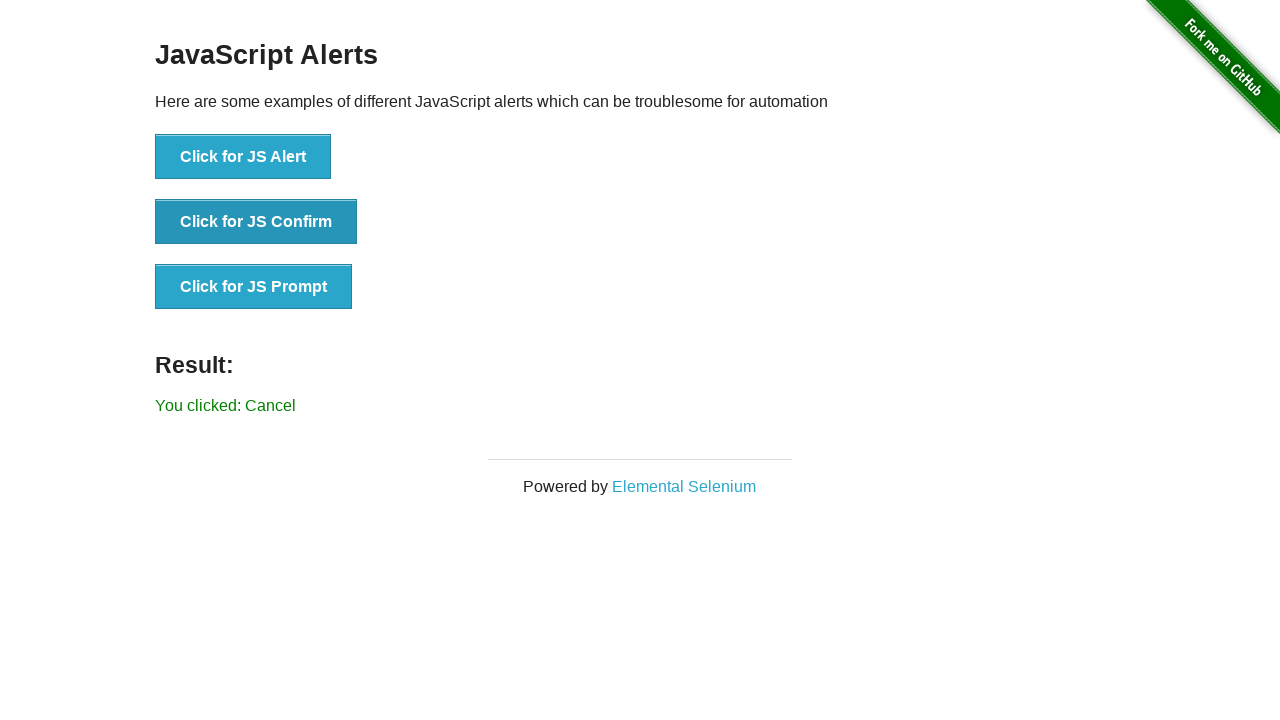

Set up dialog handler to accept confirmation alerts
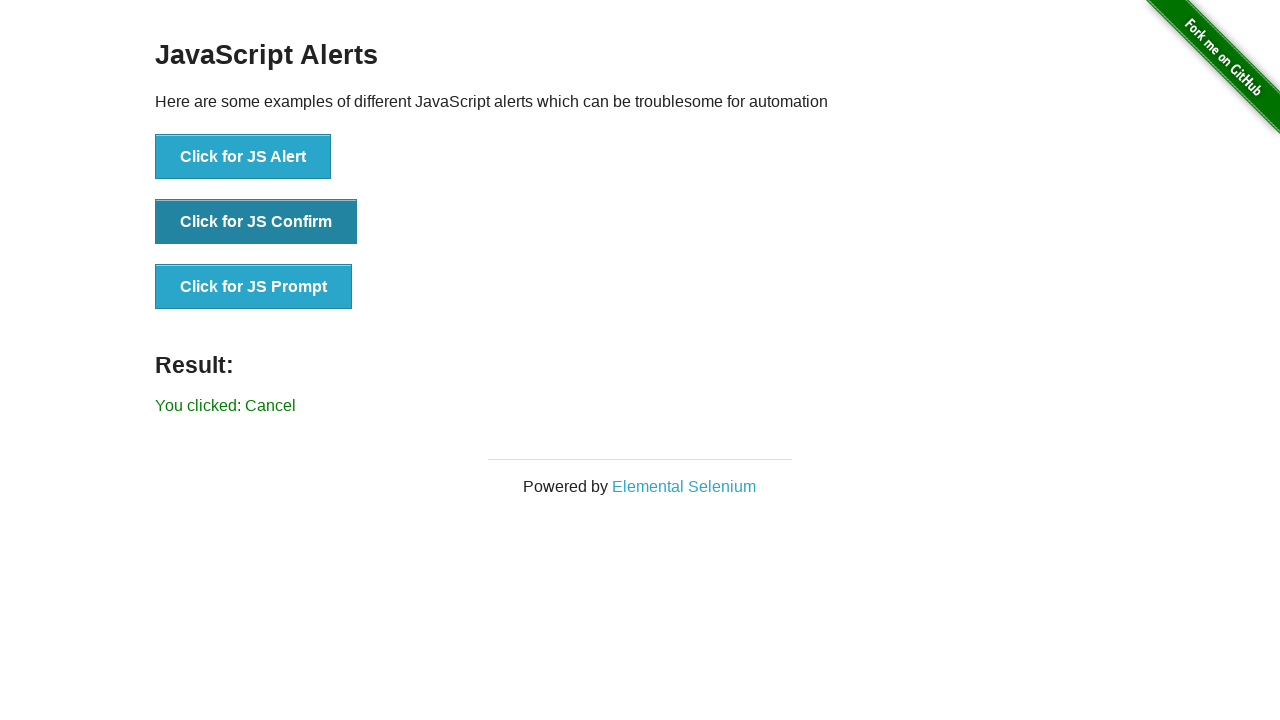

Re-clicked the confirmation alert button with handler active at (256, 222) on .example li:nth-child(2) button
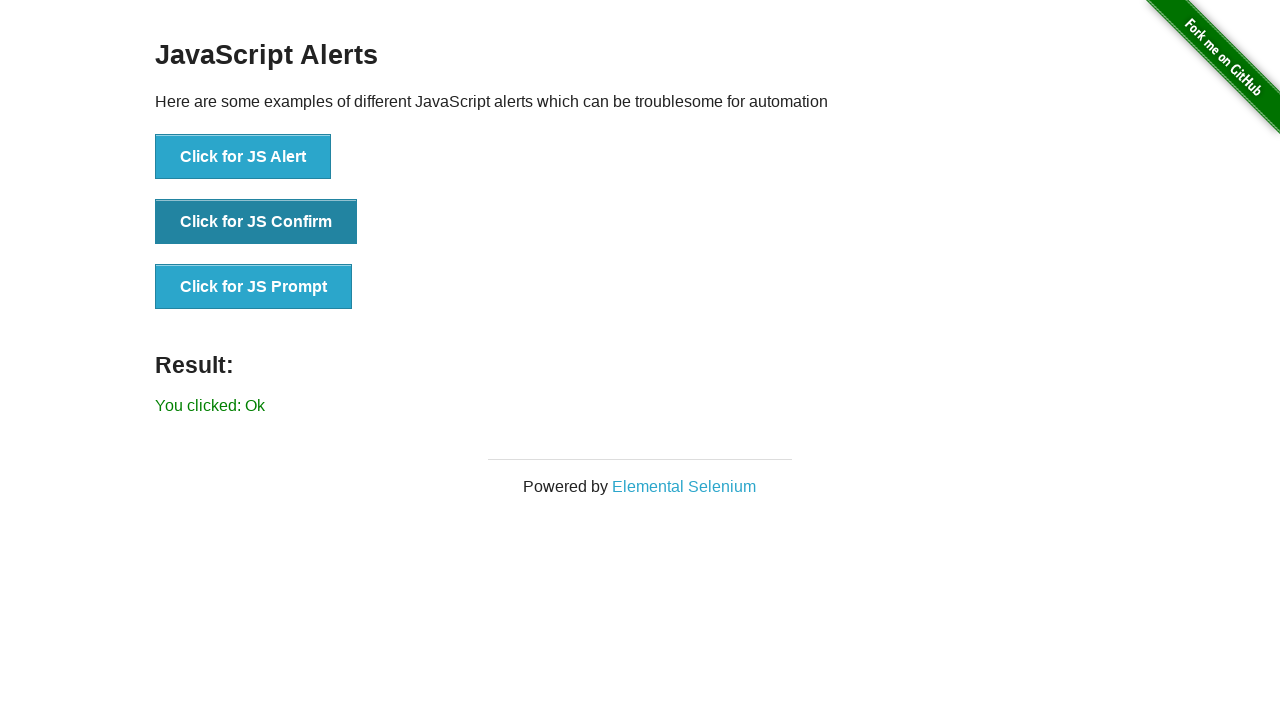

Result message element loaded
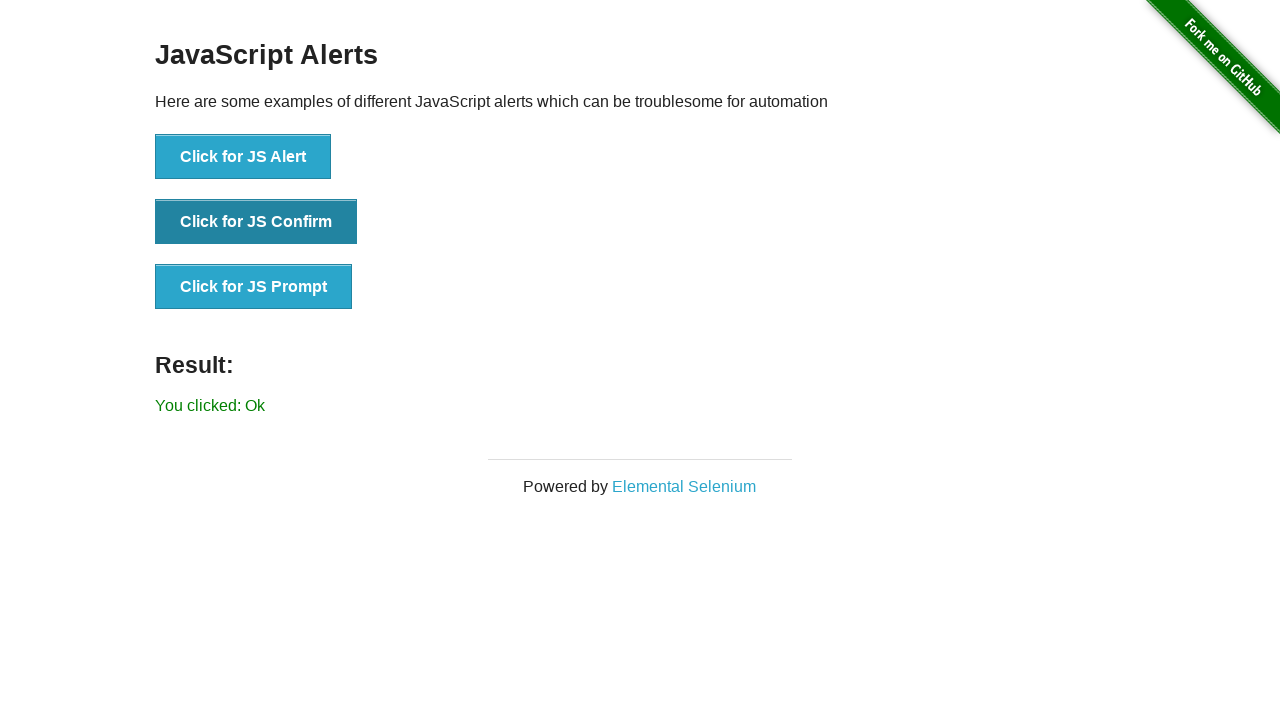

Retrieved result text: 'You clicked: Ok'
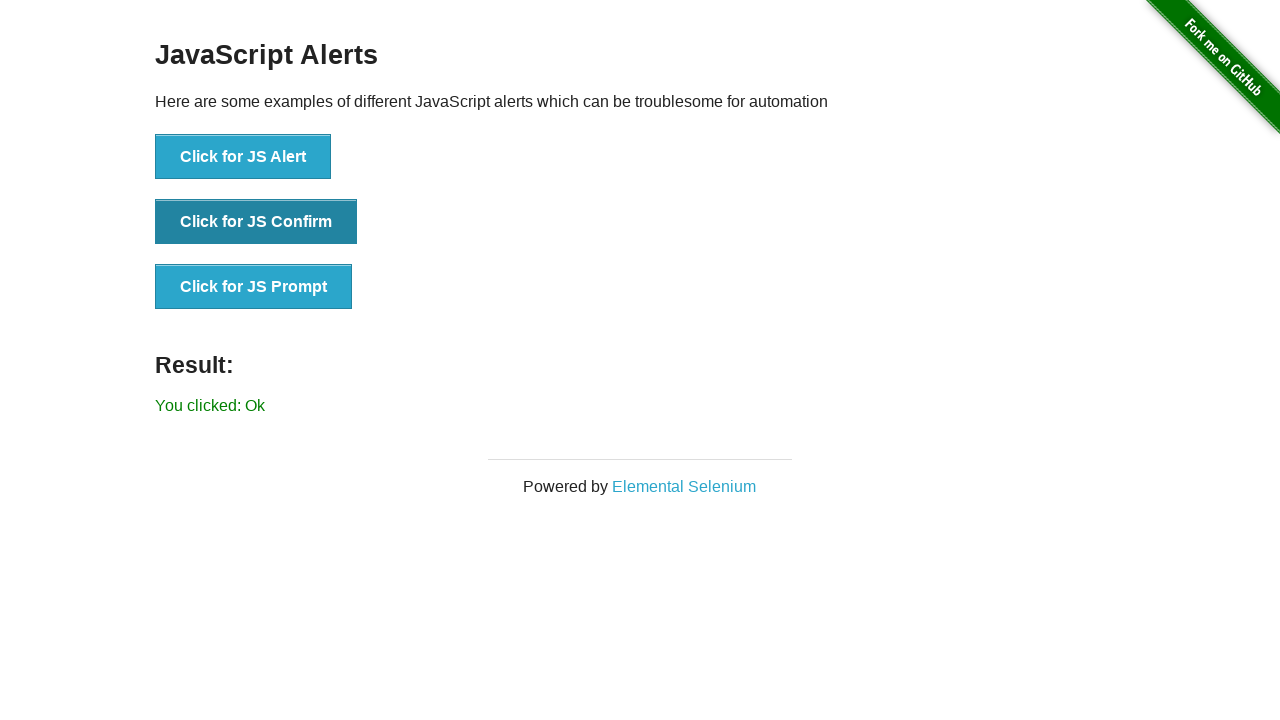

Verified result text matches expected message 'You clicked: Ok'
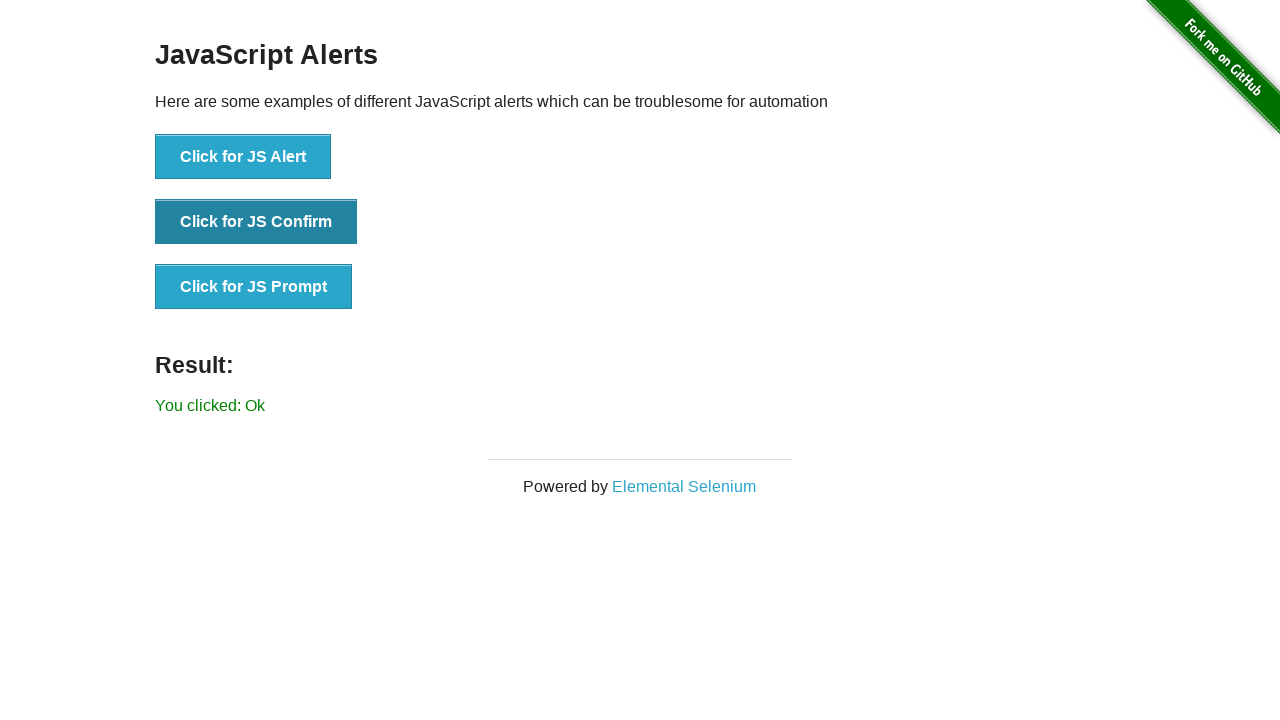

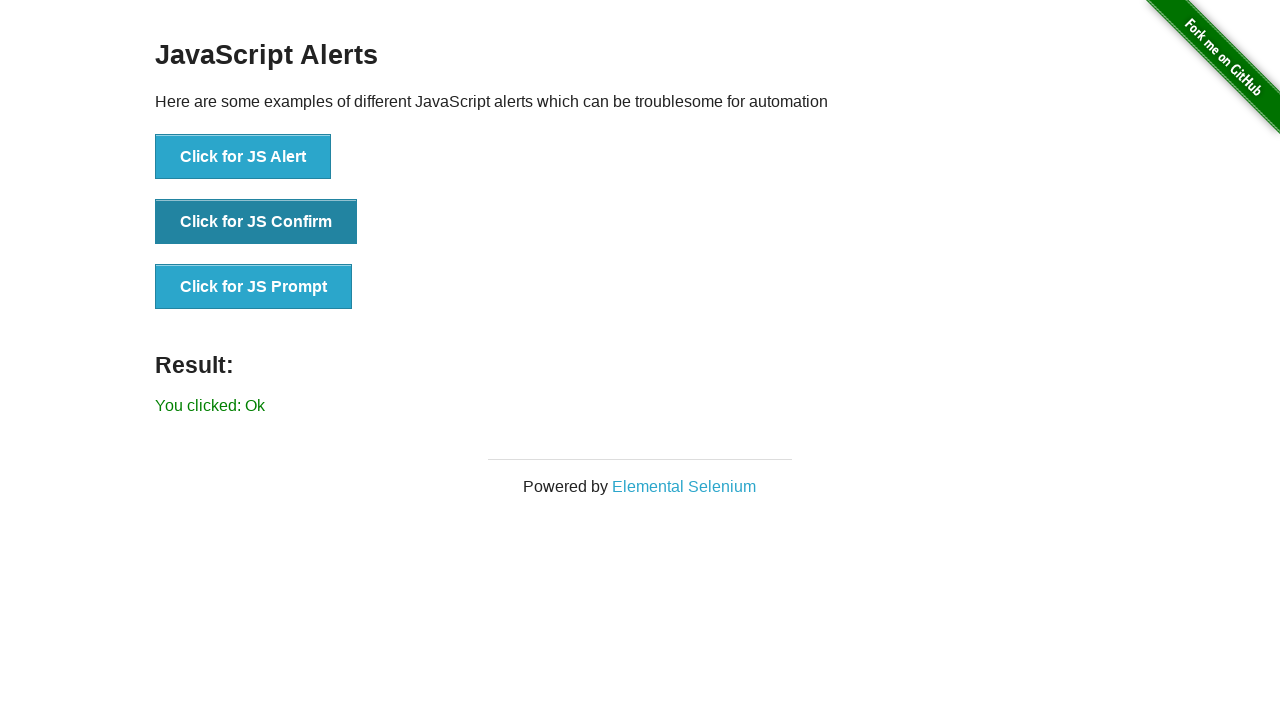